Tests passenger selection functionality by verifying a checkbox is not selected, then clicking to increment the adult passenger count to 5 and verifying the displayed text.

Starting URL: https://rahulshettyacademy.com/dropdownsPractise/

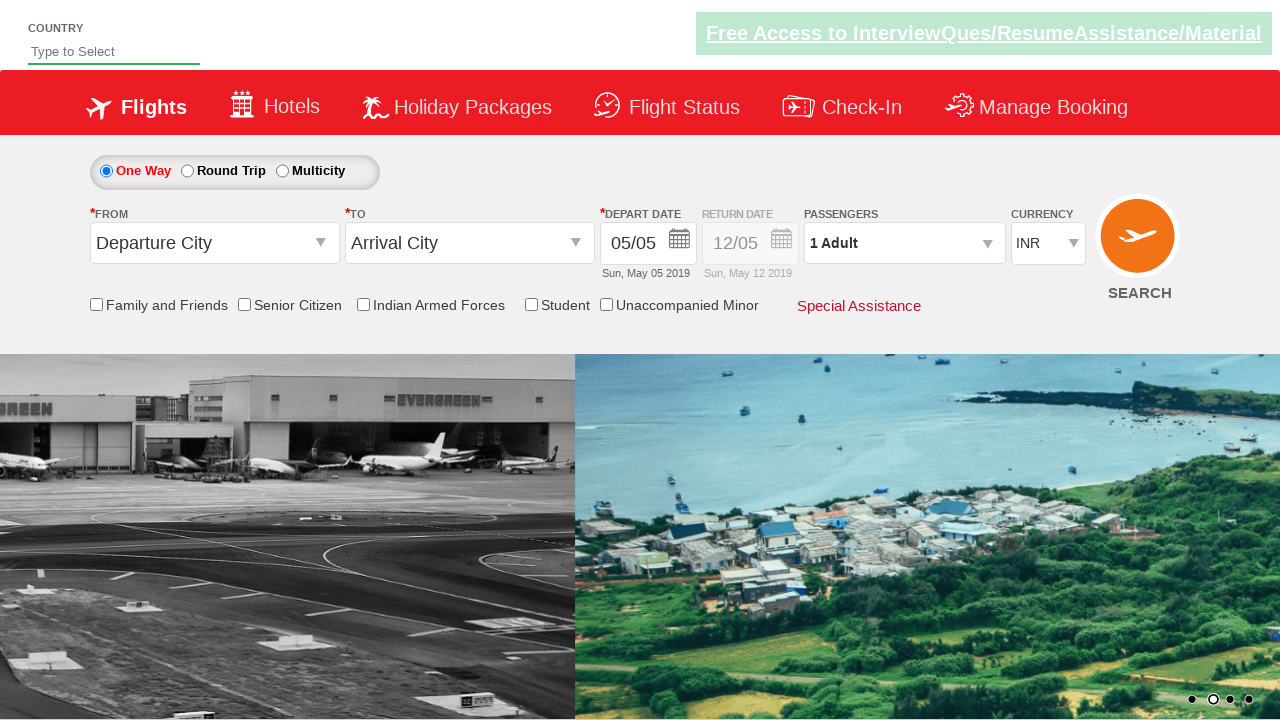

Verified senior citizen discount checkbox is not selected
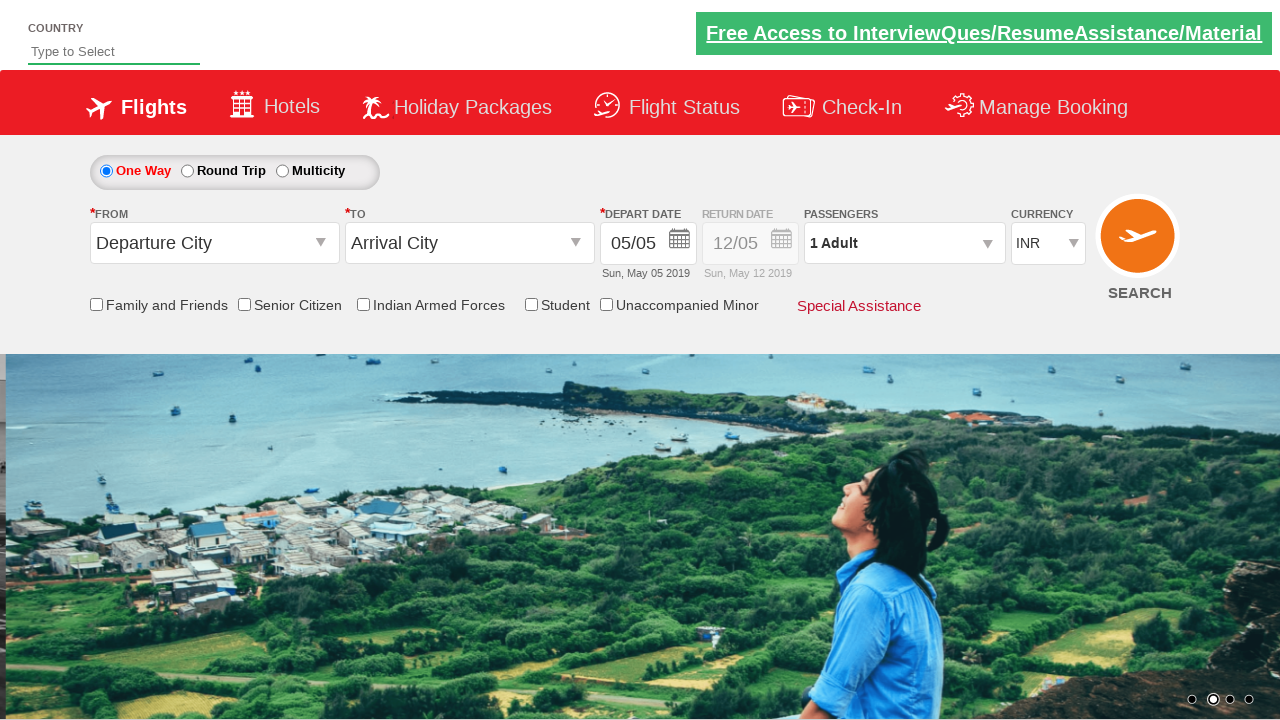

Clicked on passenger info dropdown at (904, 243) on #divpaxinfo
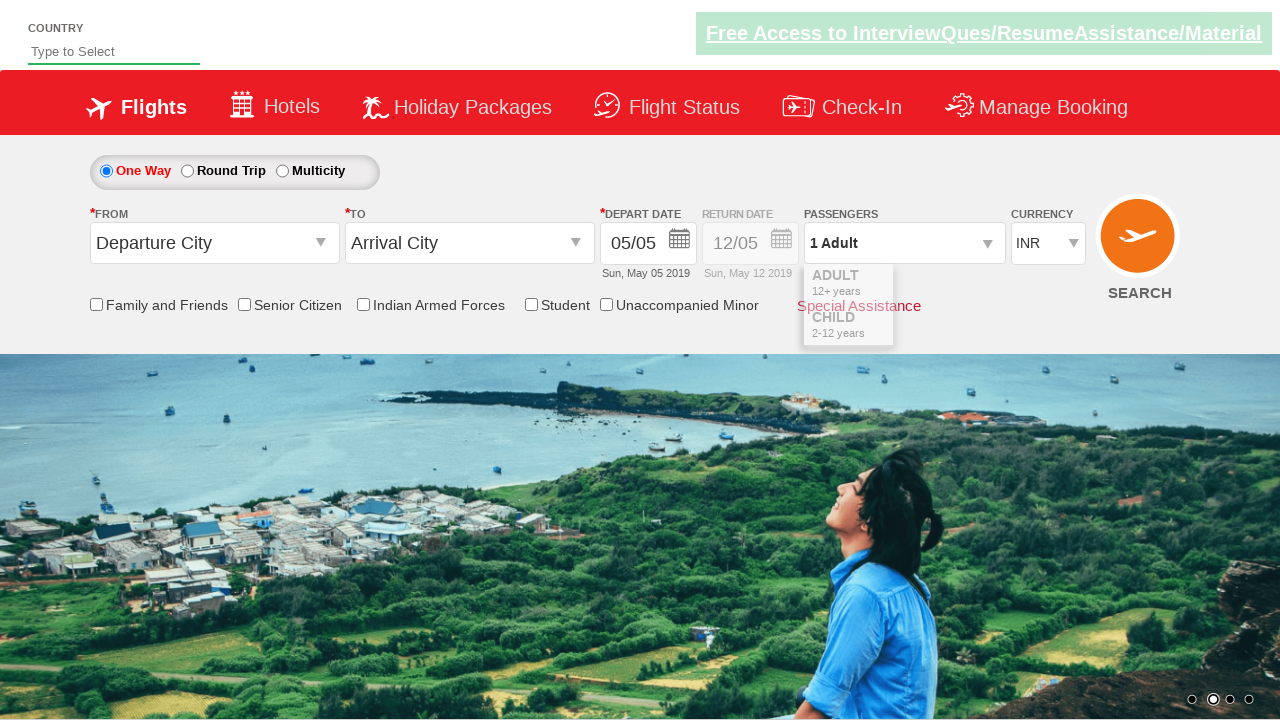

Waited for dropdown to open
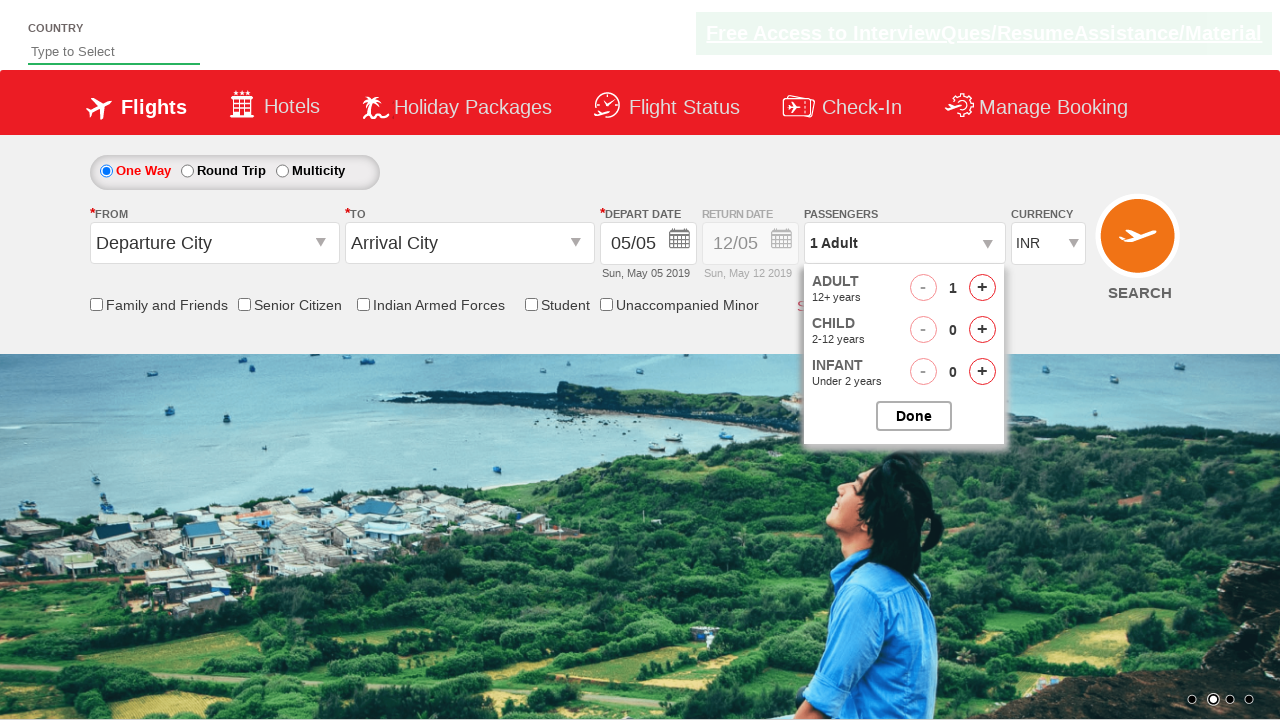

Clicked increment adult button (iteration 1 of 4) at (982, 288) on #hrefIncAdt
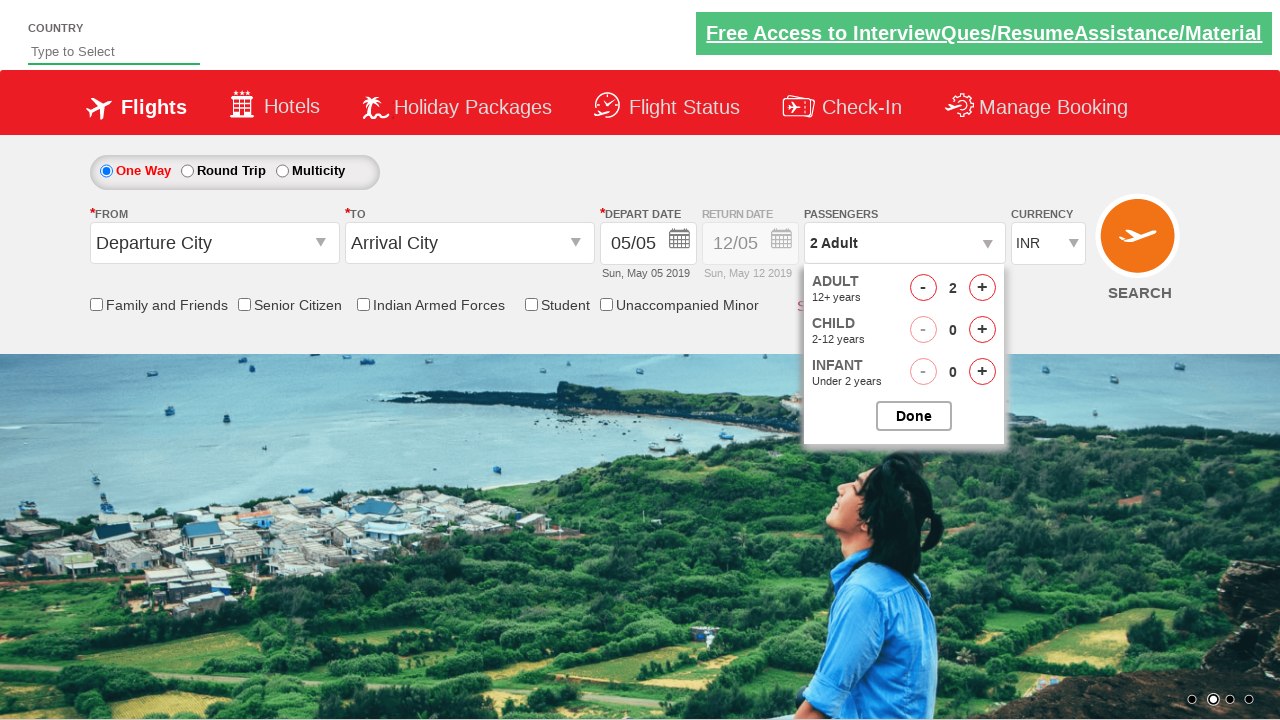

Clicked increment adult button (iteration 2 of 4) at (982, 288) on #hrefIncAdt
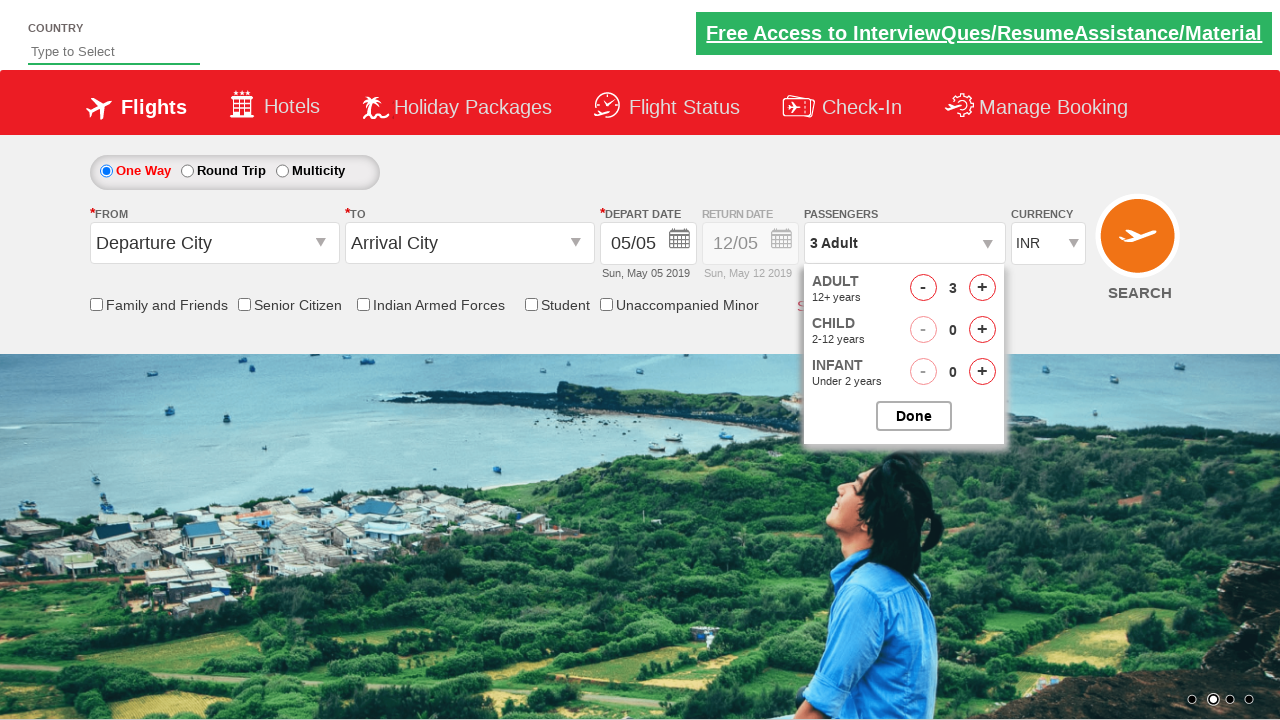

Clicked increment adult button (iteration 3 of 4) at (982, 288) on #hrefIncAdt
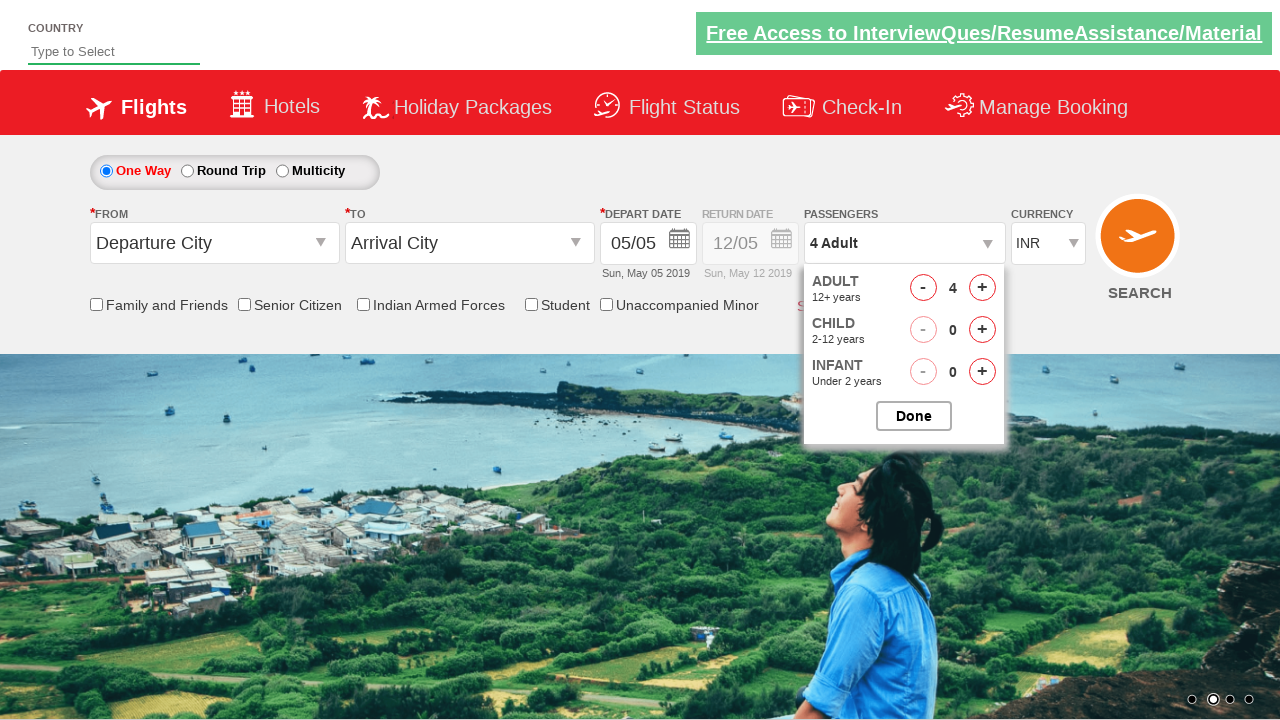

Clicked increment adult button (iteration 4 of 4) at (982, 288) on #hrefIncAdt
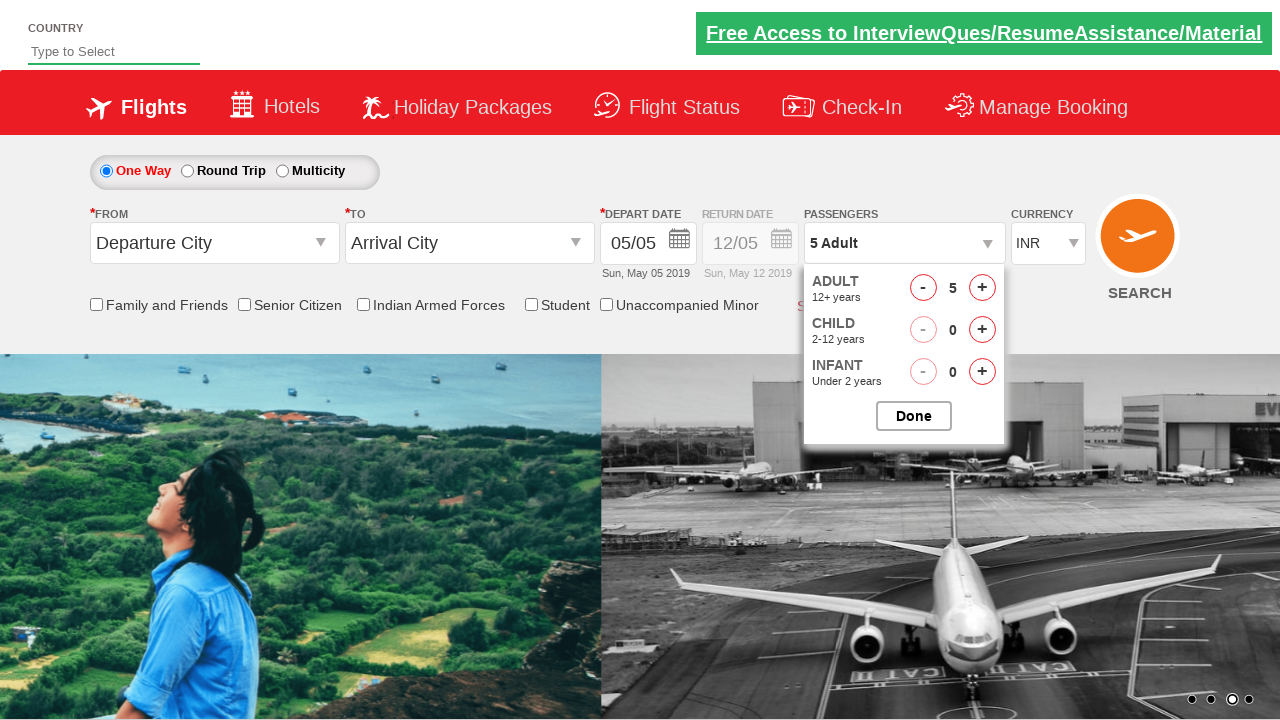

Verified passenger info displays '5 Adult'
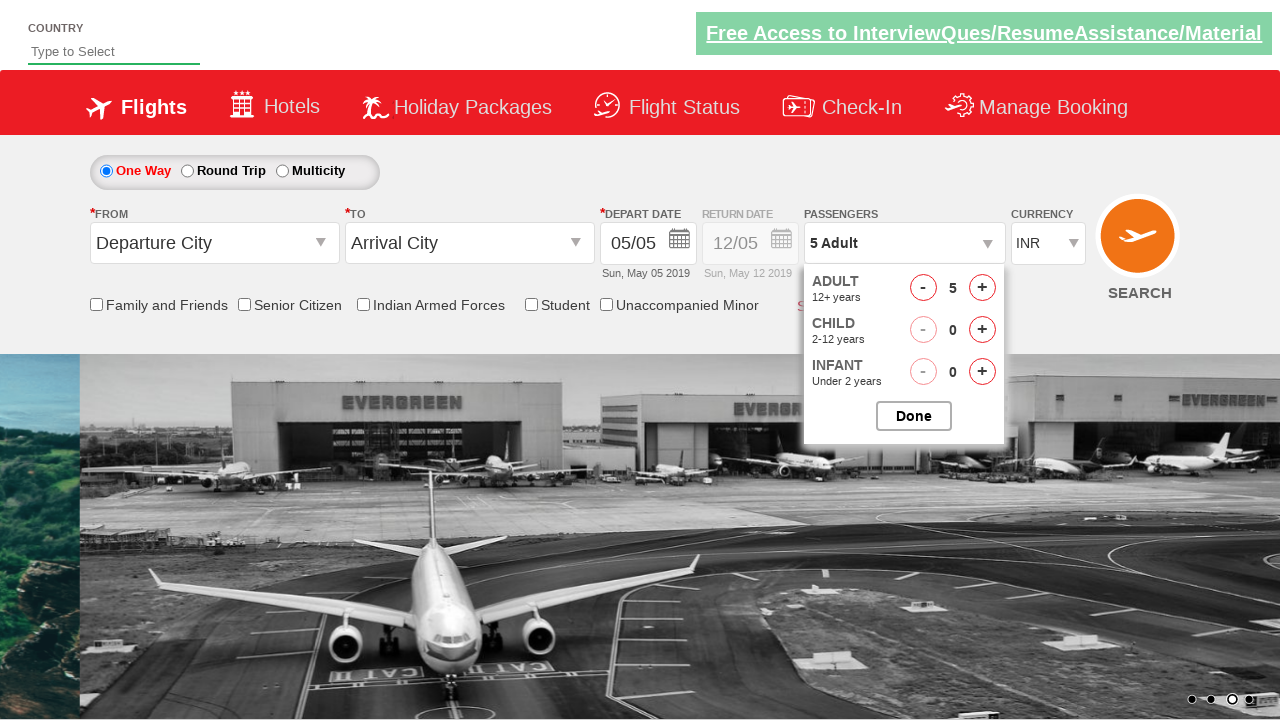

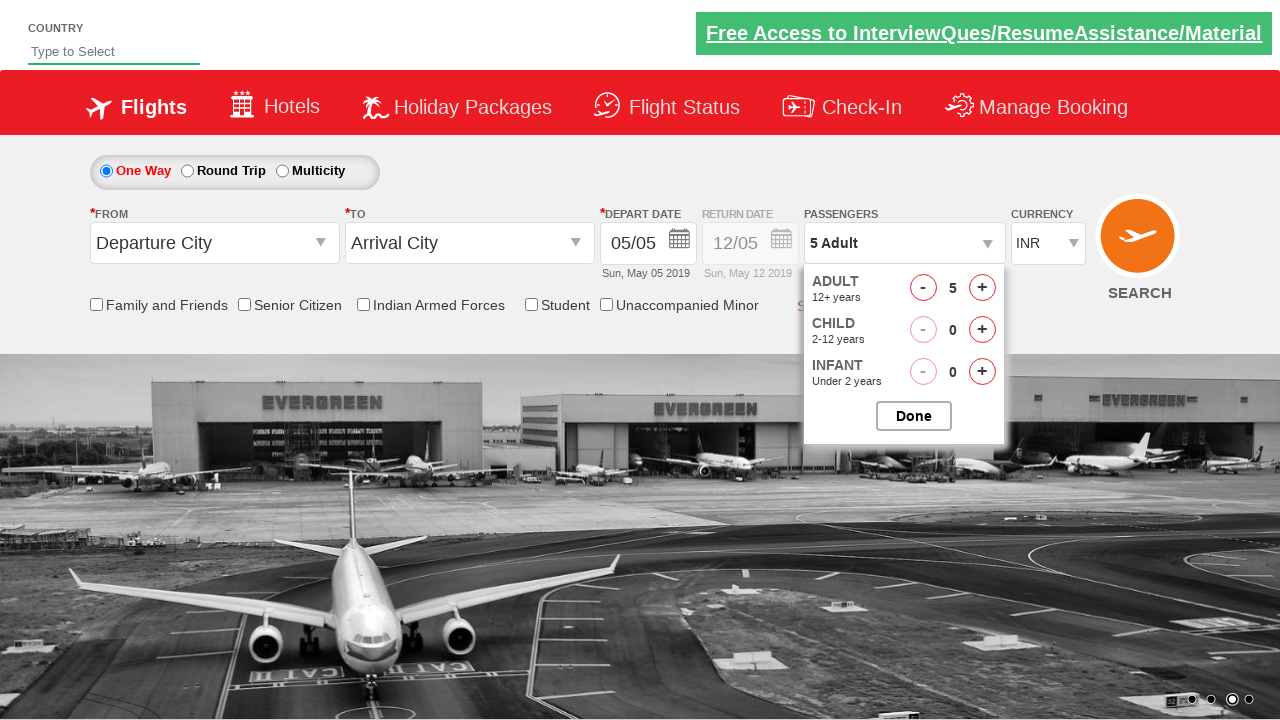